Tests handling of HTML frames by switching between multiple frames and filling text inputs in each frame, including a nested iframe.

Starting URL: https://ui.vision/demo/webtest/frames/

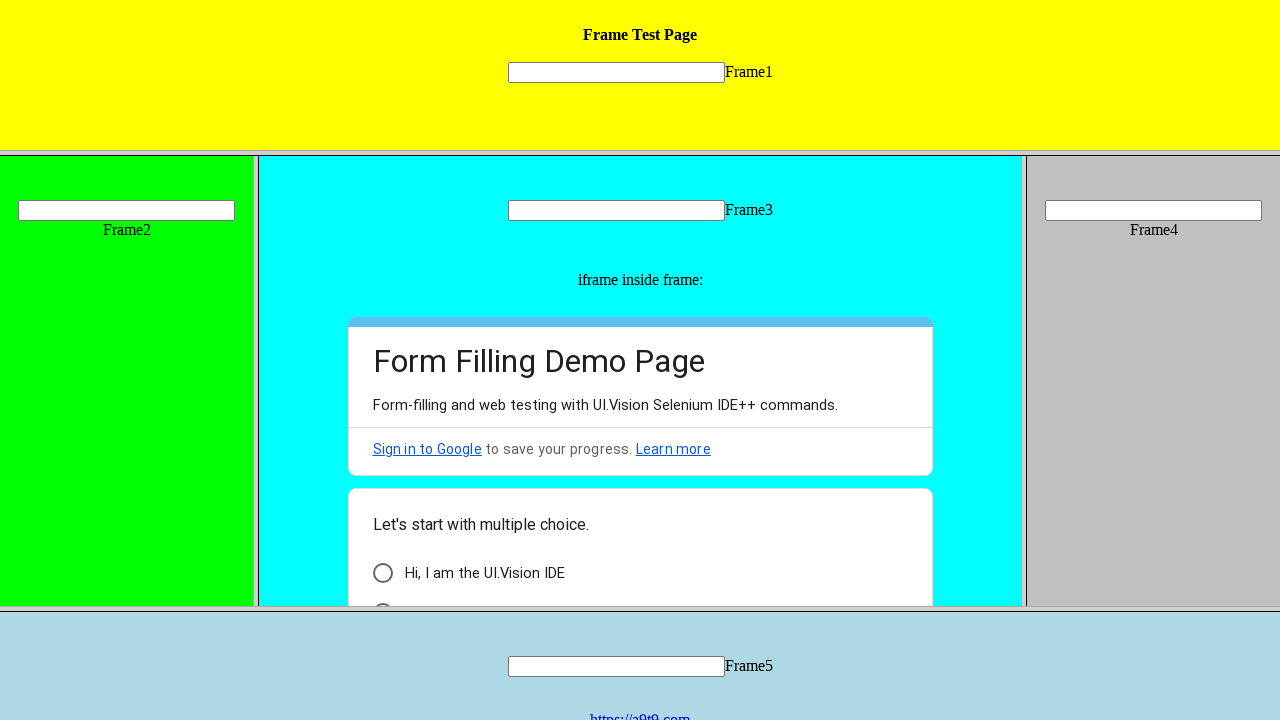

Located Frame 1 element
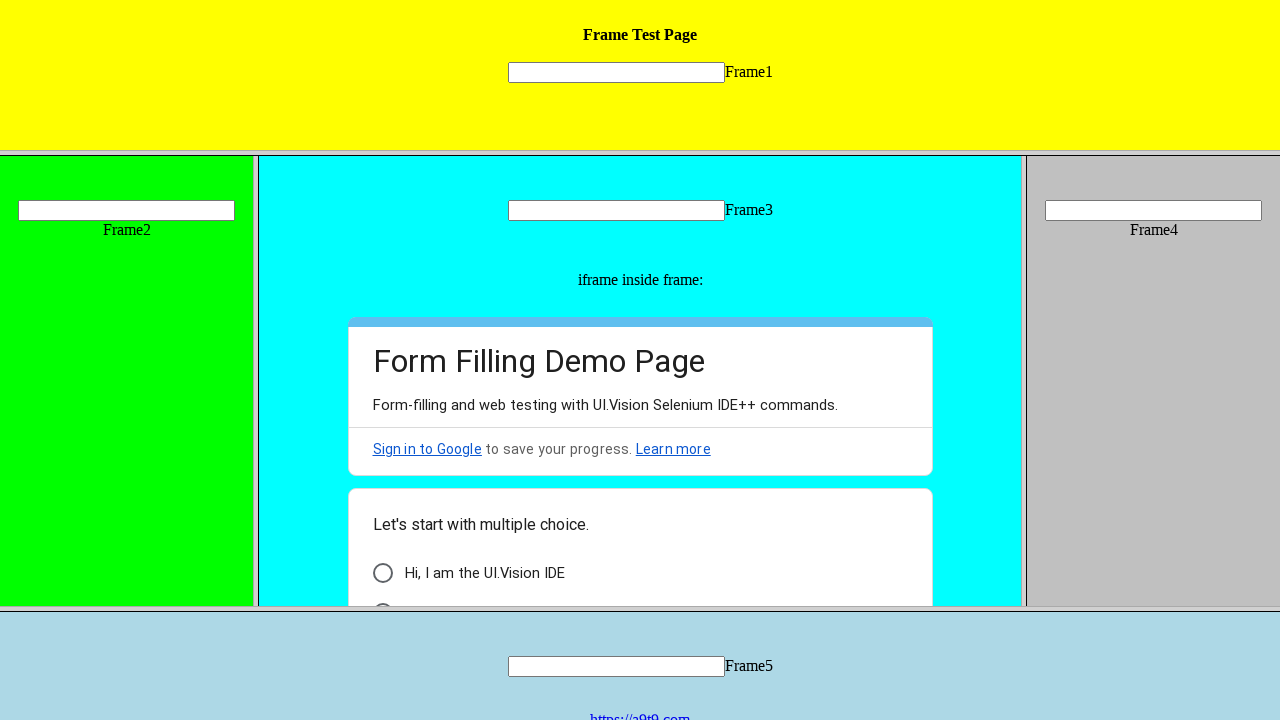

Filled text input in Frame 1 with 'welcome to ui vision' on frame[src='frame_1.html'] >> internal:control=enter-frame >> input[name='mytext1
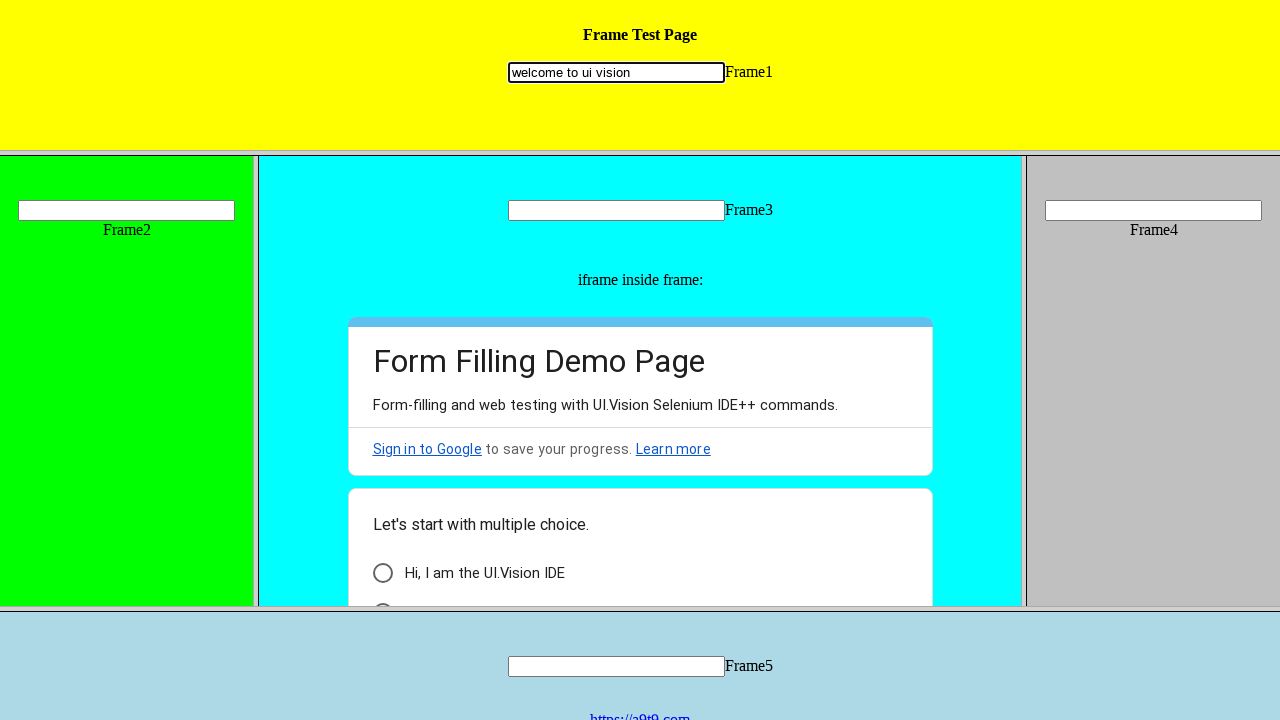

Located Frame 2 element
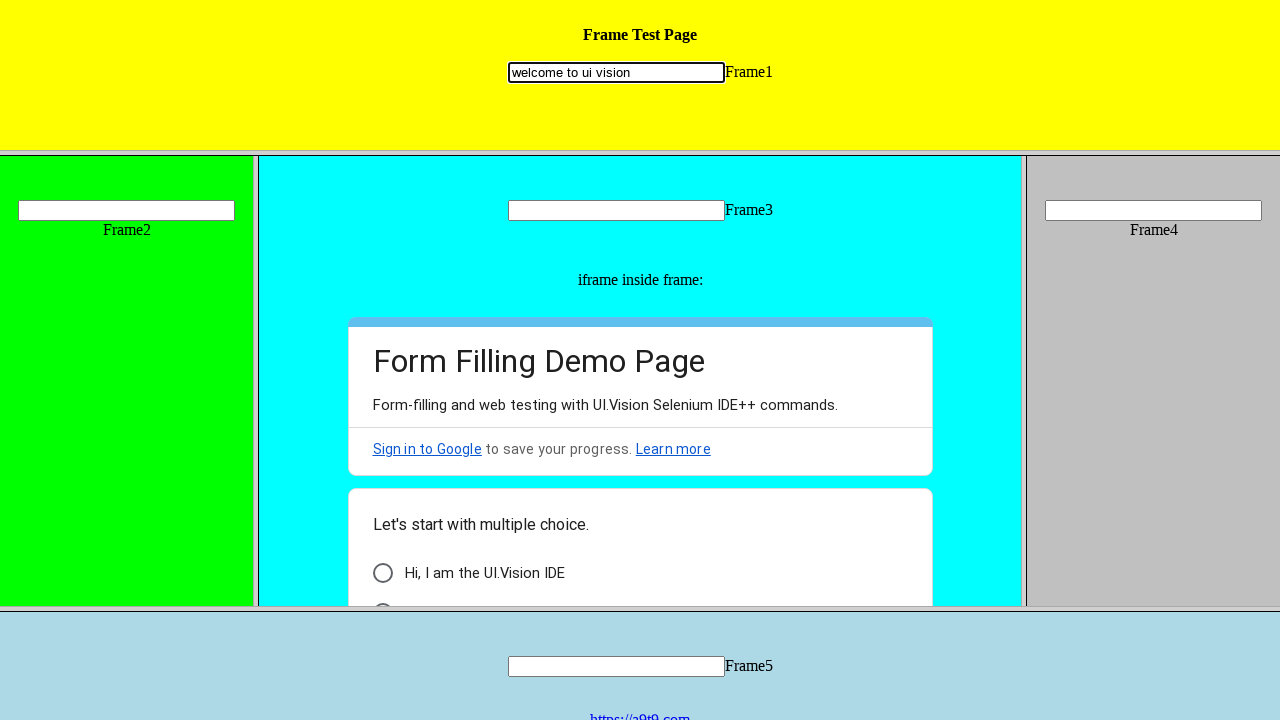

Filled text input in Frame 2 with 'welcome to ui vision frame 2' on frame[src='frame_2.html'] >> internal:control=enter-frame >> input[name='mytext2
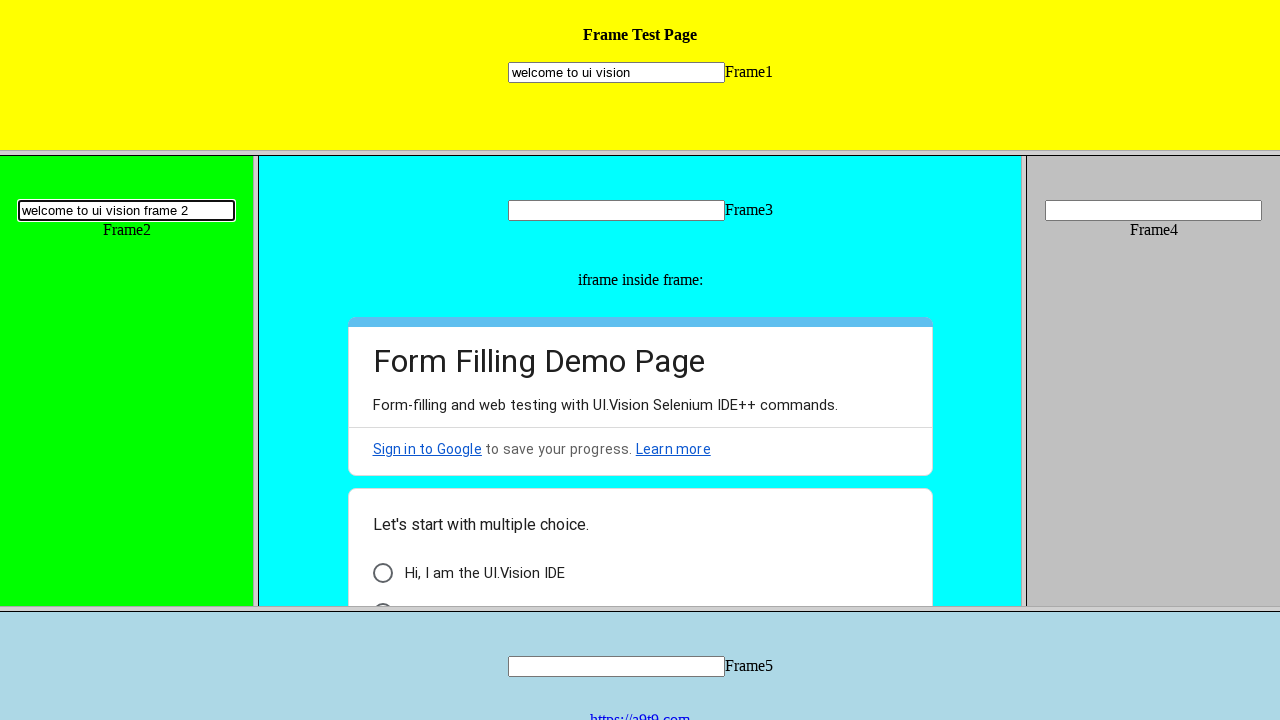

Located Frame 3 element
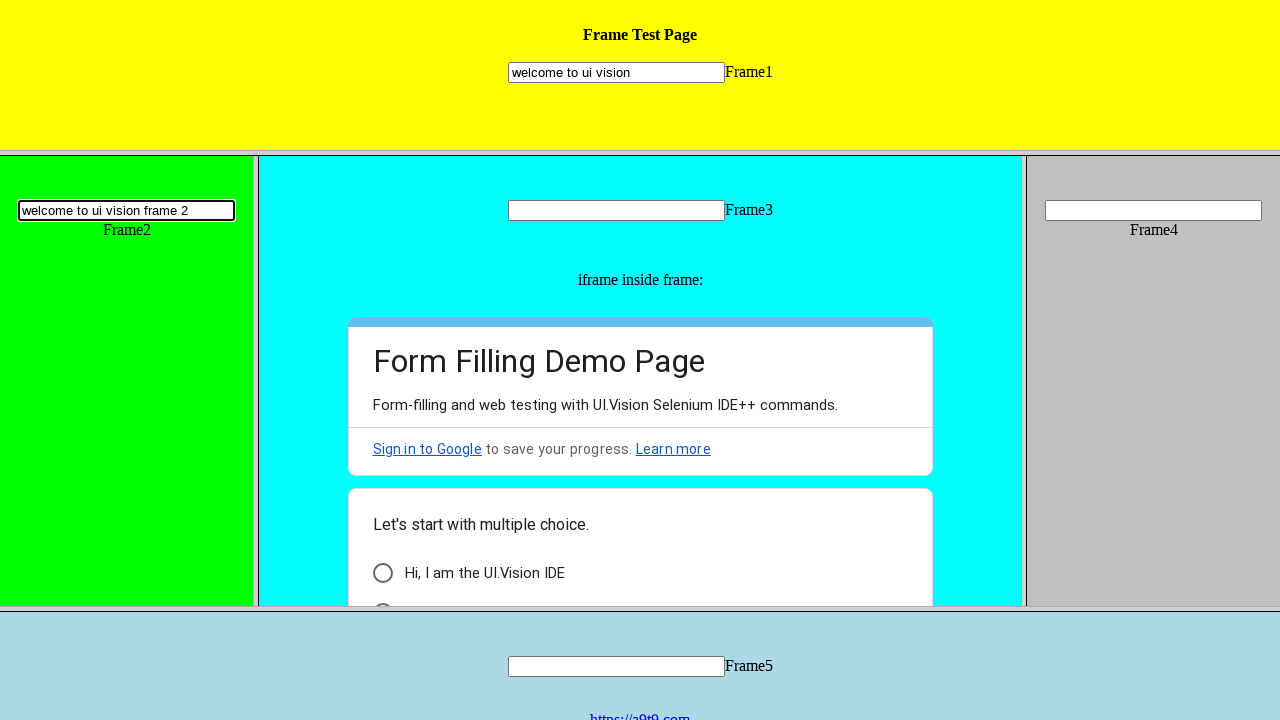

Filled text input in Frame 3 with 'welcome to ui vision frame 3' on frame[src='frame_3.html'] >> internal:control=enter-frame >> input[name='mytext3
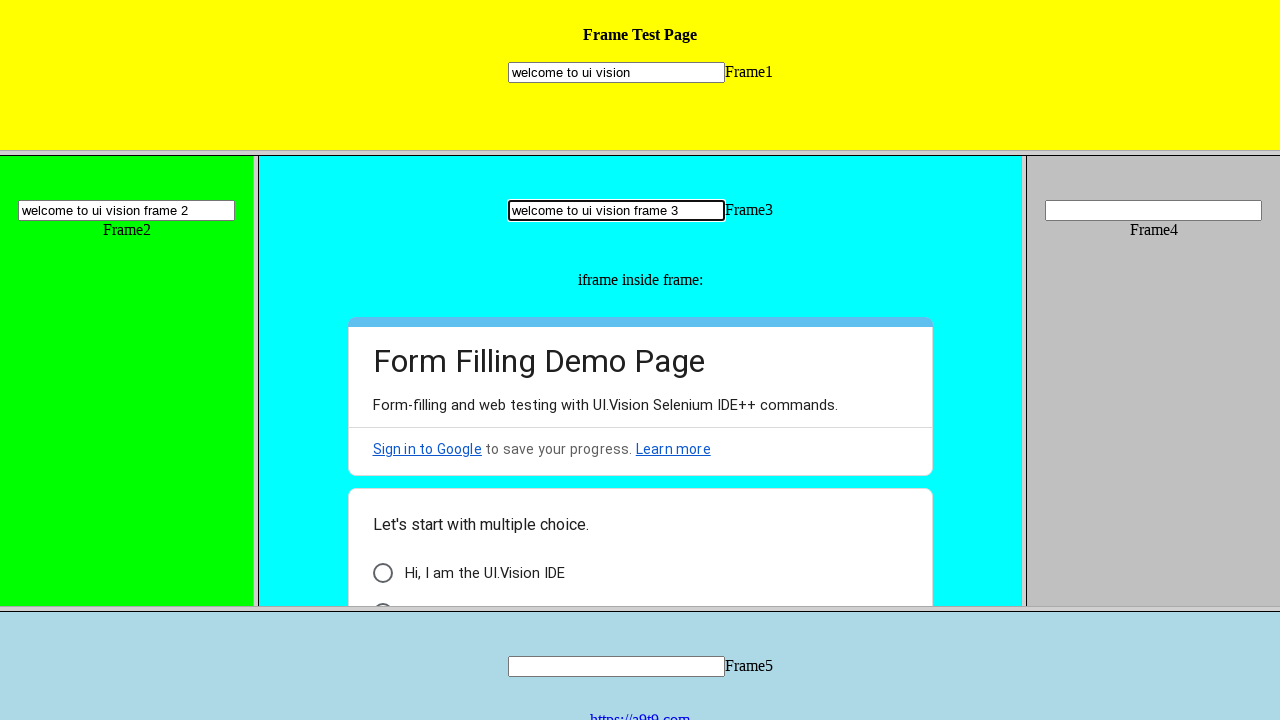

Located nested iframe within Frame 3
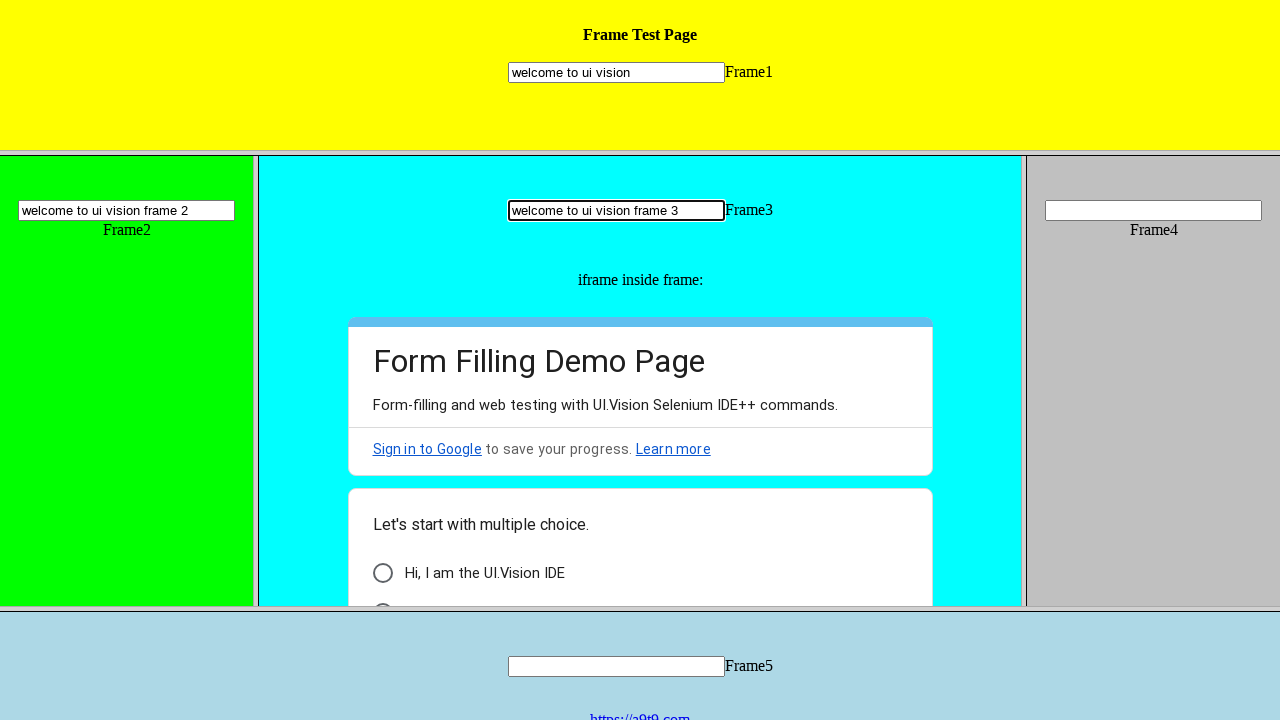

Clicked element in nested iframe within Frame 3 at (382, 596) on frame[src='frame_3.html'] >> internal:control=enter-frame >> iframe >> nth=0 >> 
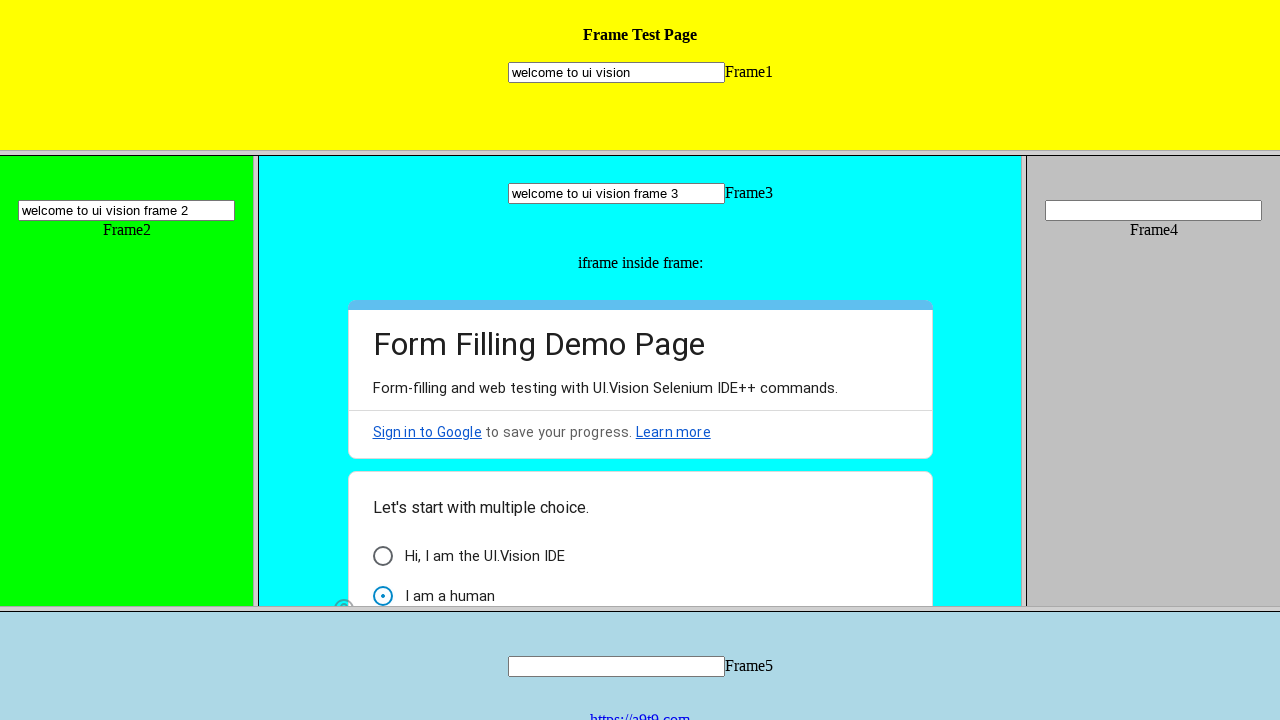

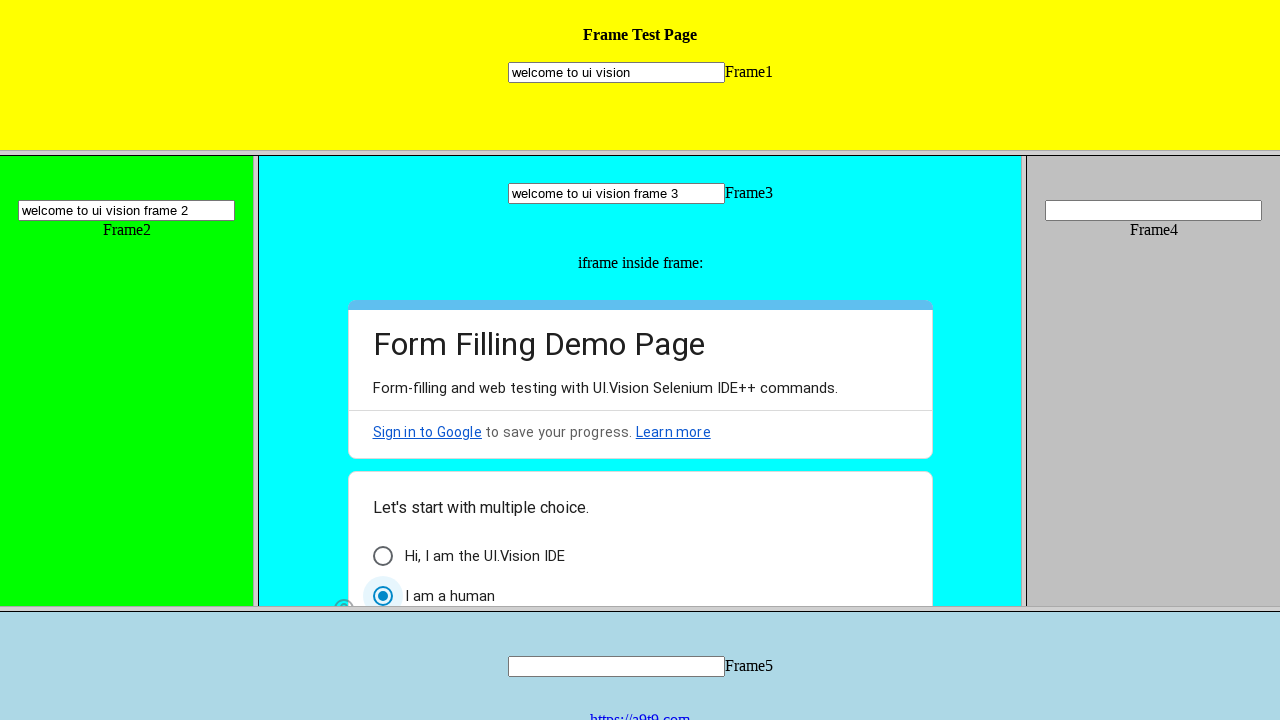